Tests window handling by clicking a link that opens a new window, switching to it to verify content, then switching back to the parent window

Starting URL: https://the-internet.herokuapp.com/windows

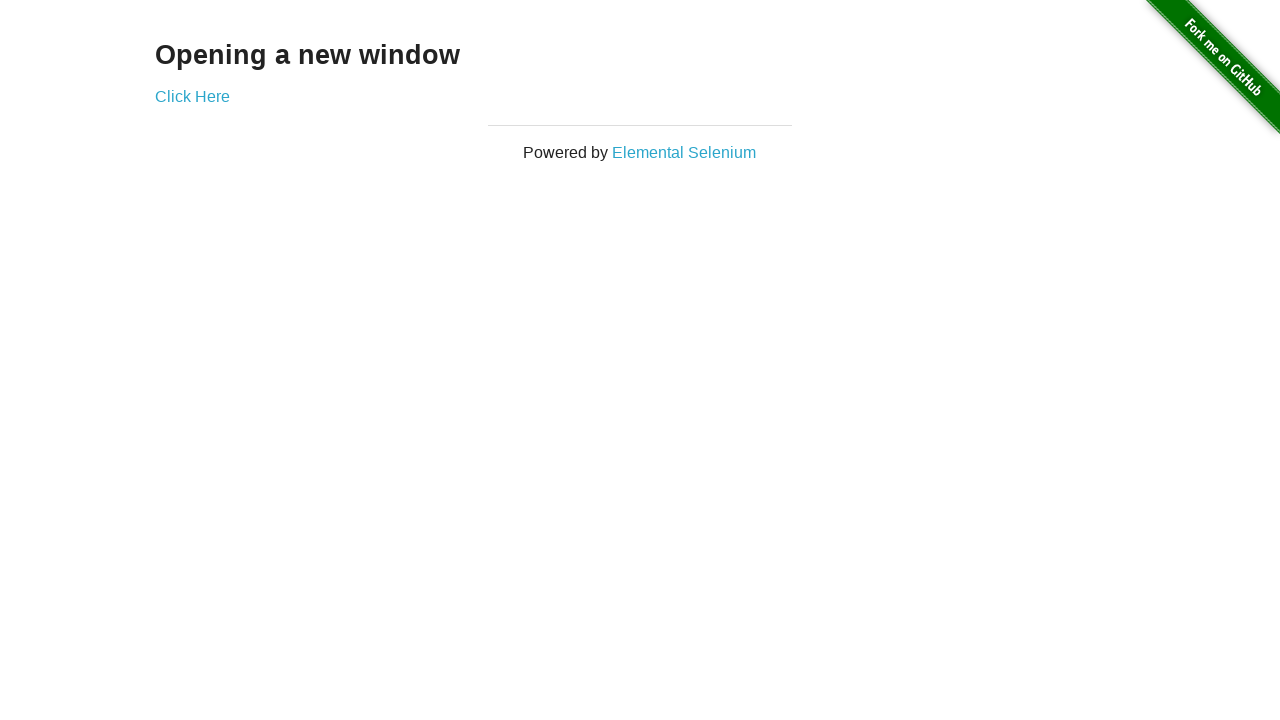

Clicked 'Click Here' link to open new window at (192, 96) on xpath=//a[.='Click Here']
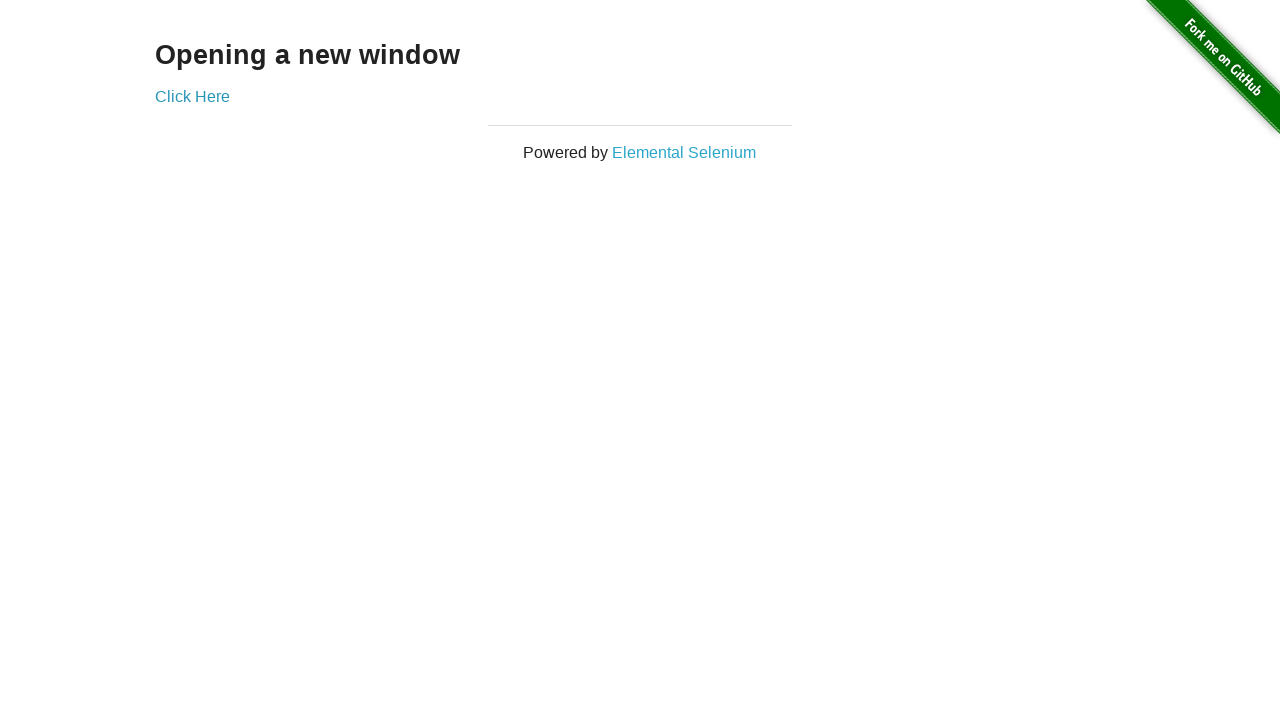

Waited 1 second for new window to open
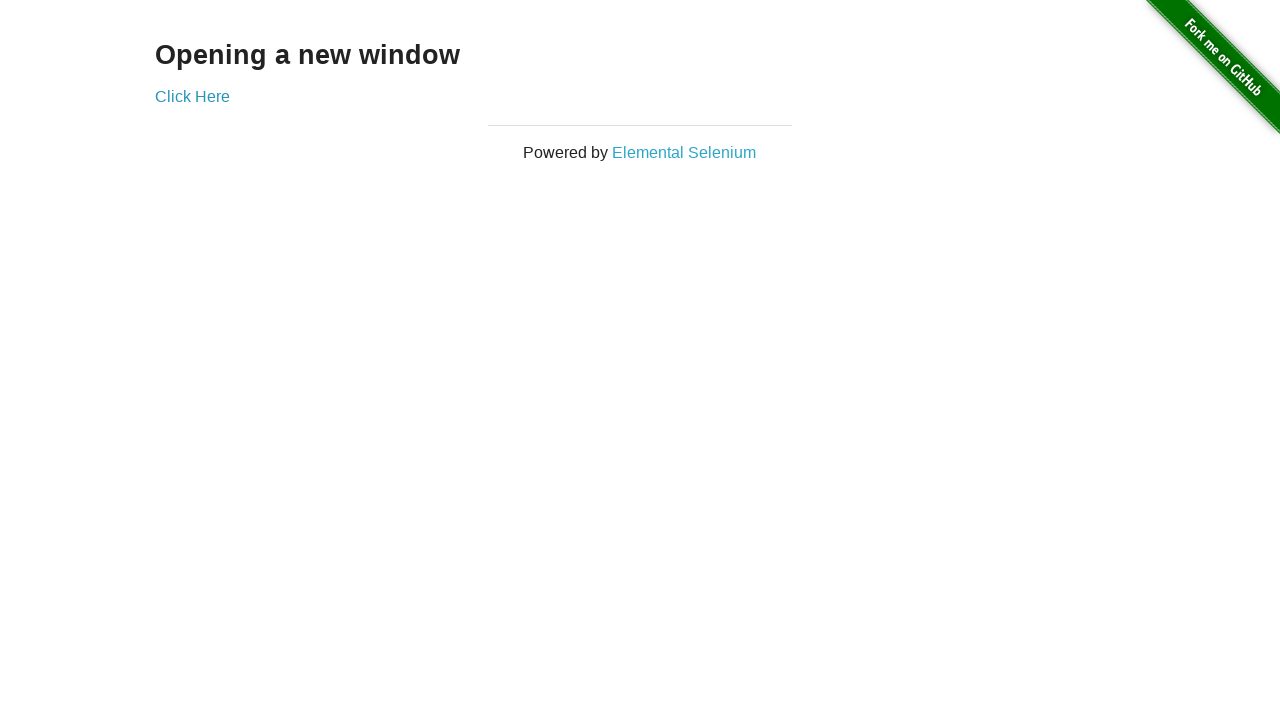

Retrieved all open pages/windows from context
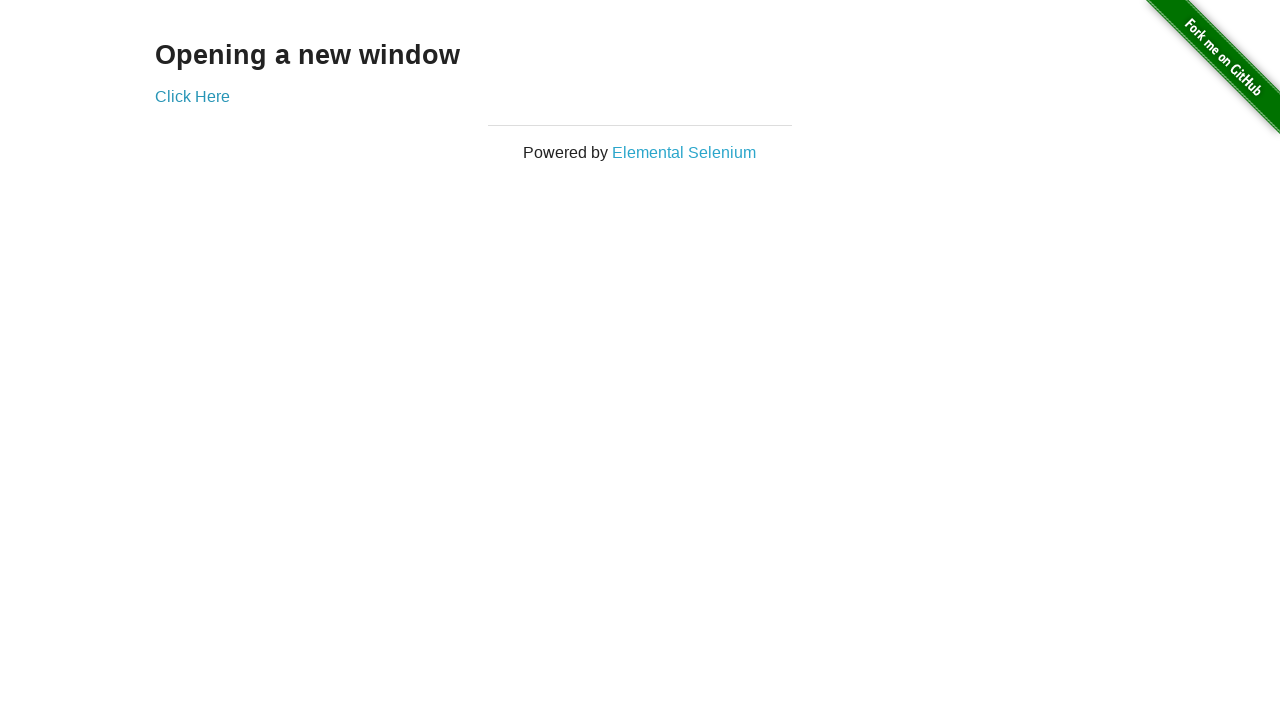

Switched to new window (last opened page)
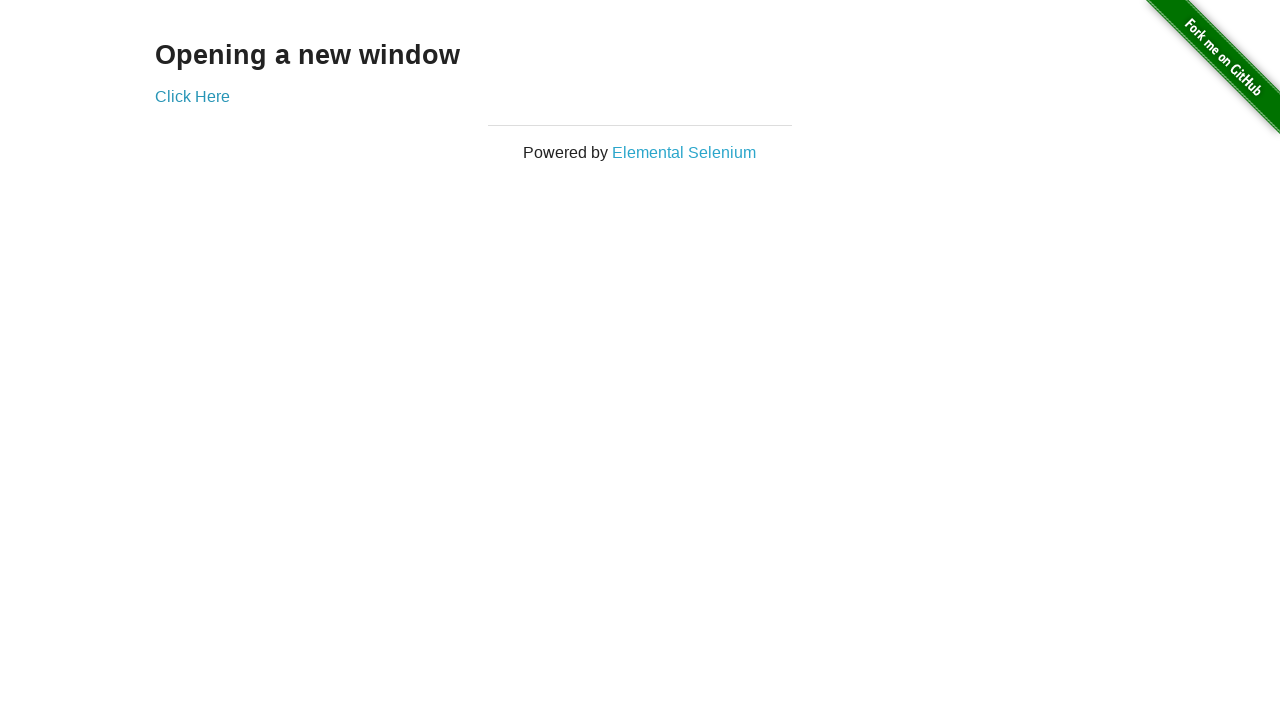

Verified h3 element loaded in new window
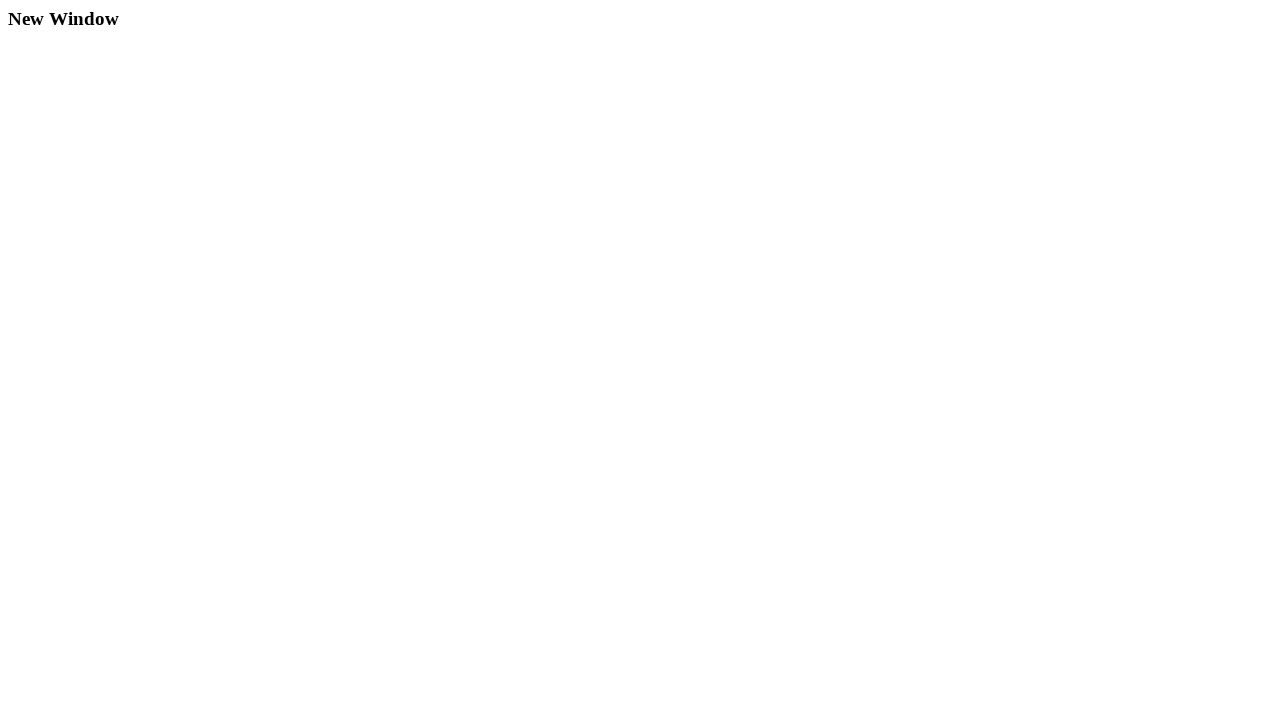

Verified 'Click Here' link still exists in original window
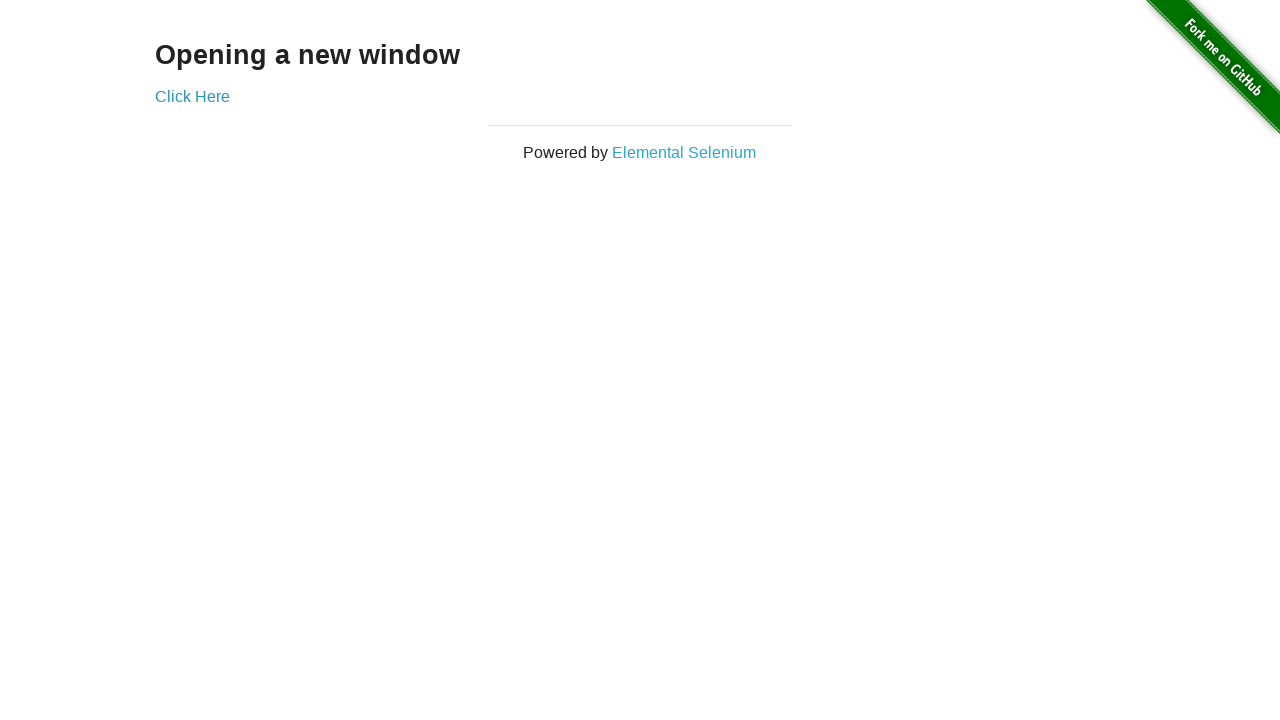

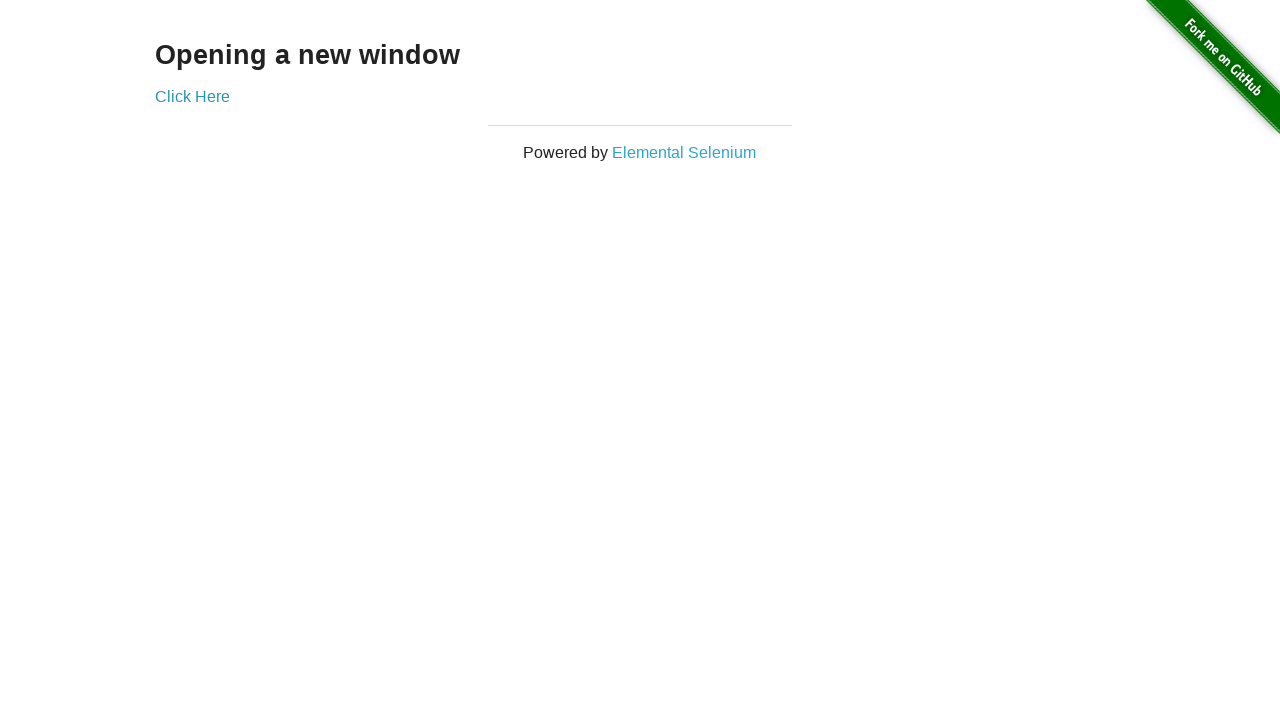